Tests a practice form by selecting a checkbox option, selecting the same option from a dropdown, entering it in a text field, and verifying it appears in an alert message

Starting URL: https://www.rahulshettyacademy.com/AutomationPractice/

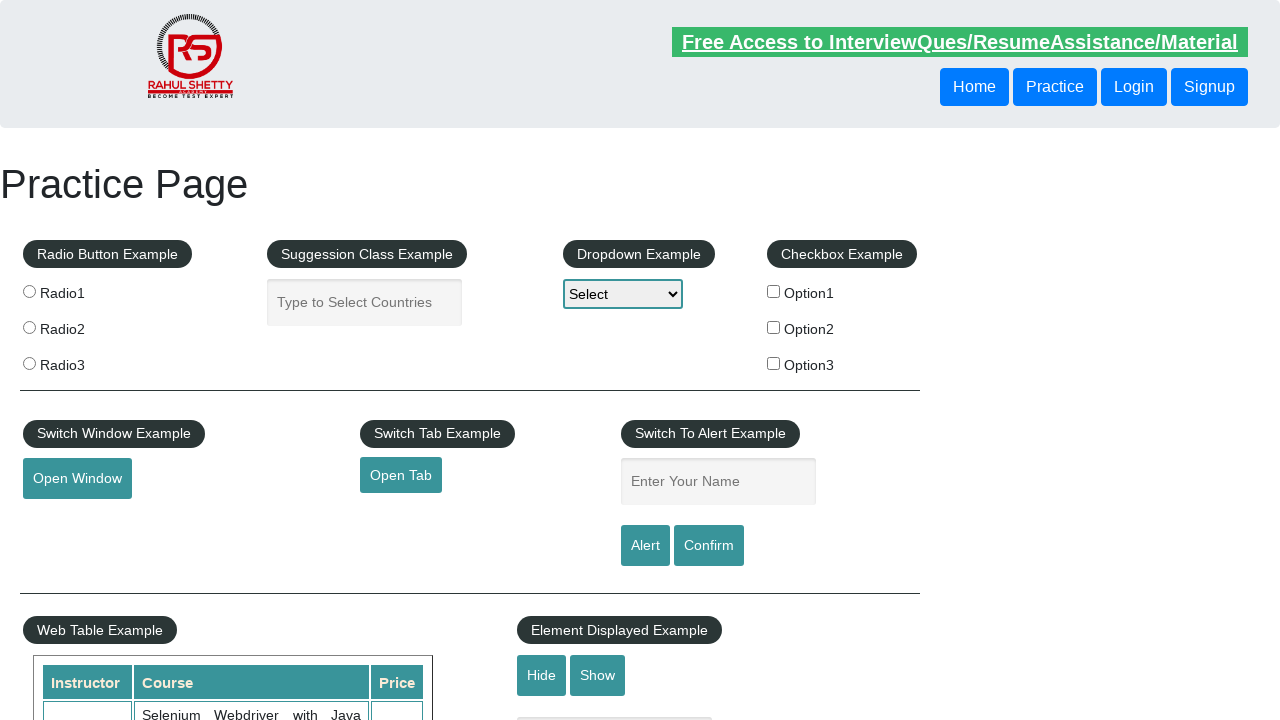

Clicked Honda checkbox option at (774, 363) on xpath=//label[@for='honda']/input
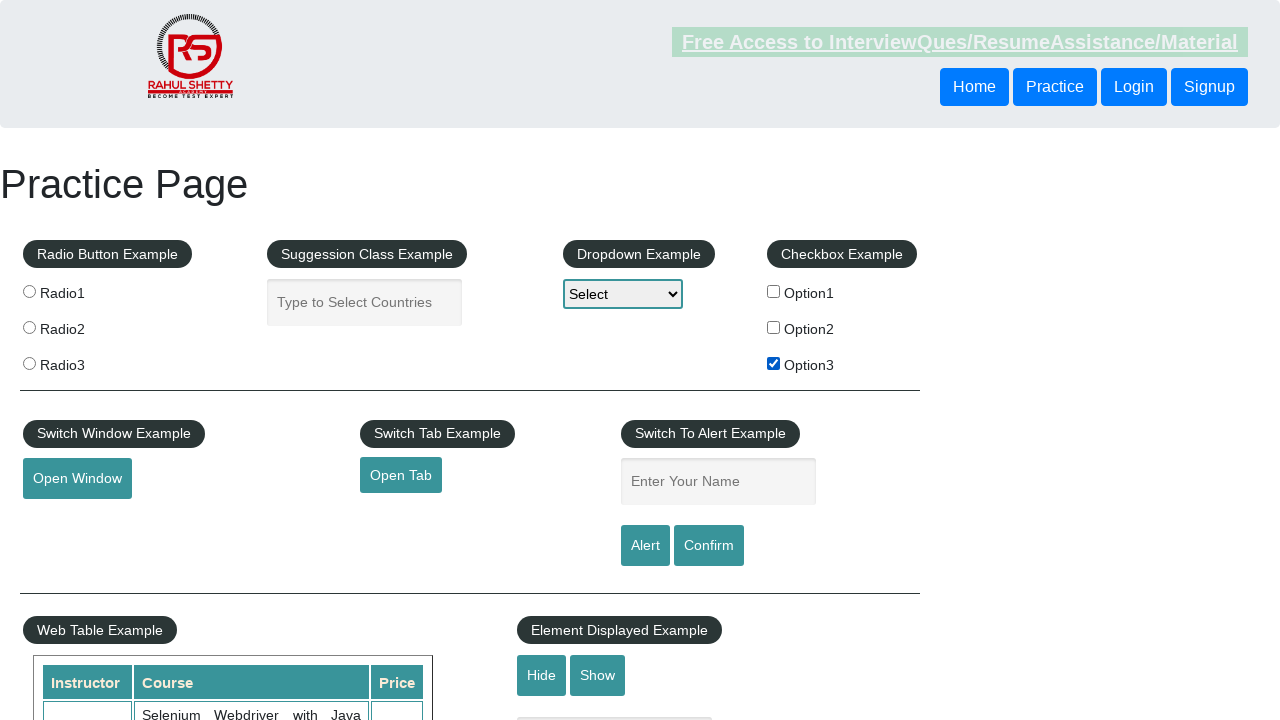

Retrieved checkbox value: 'option3'
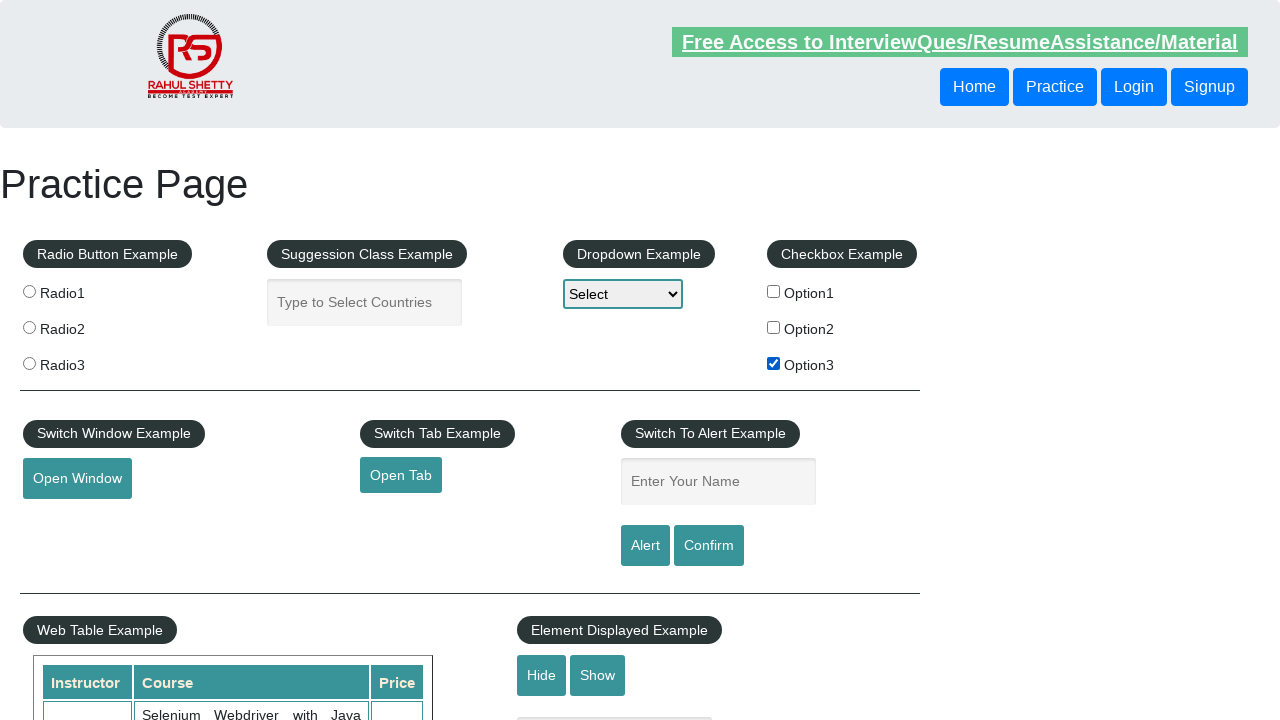

Selected 'option3' from dropdown on #dropdown-class-example
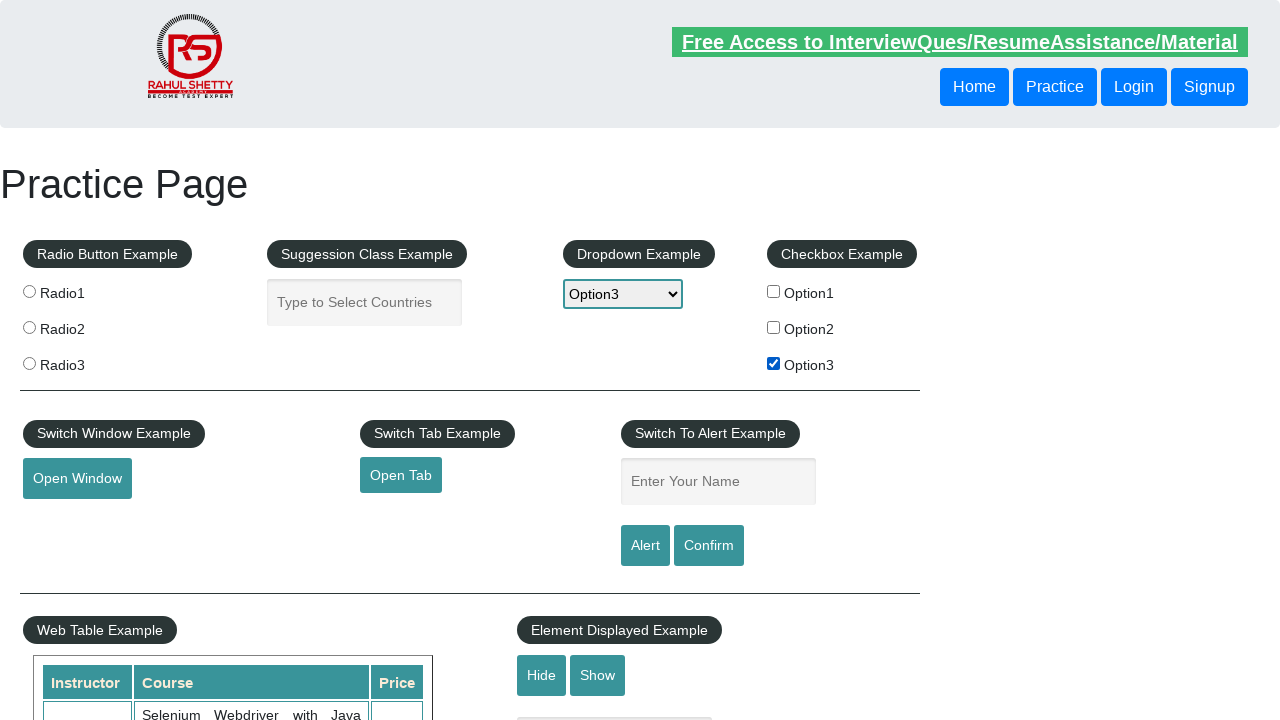

Entered 'option3' in name field on input[name='enter-name']
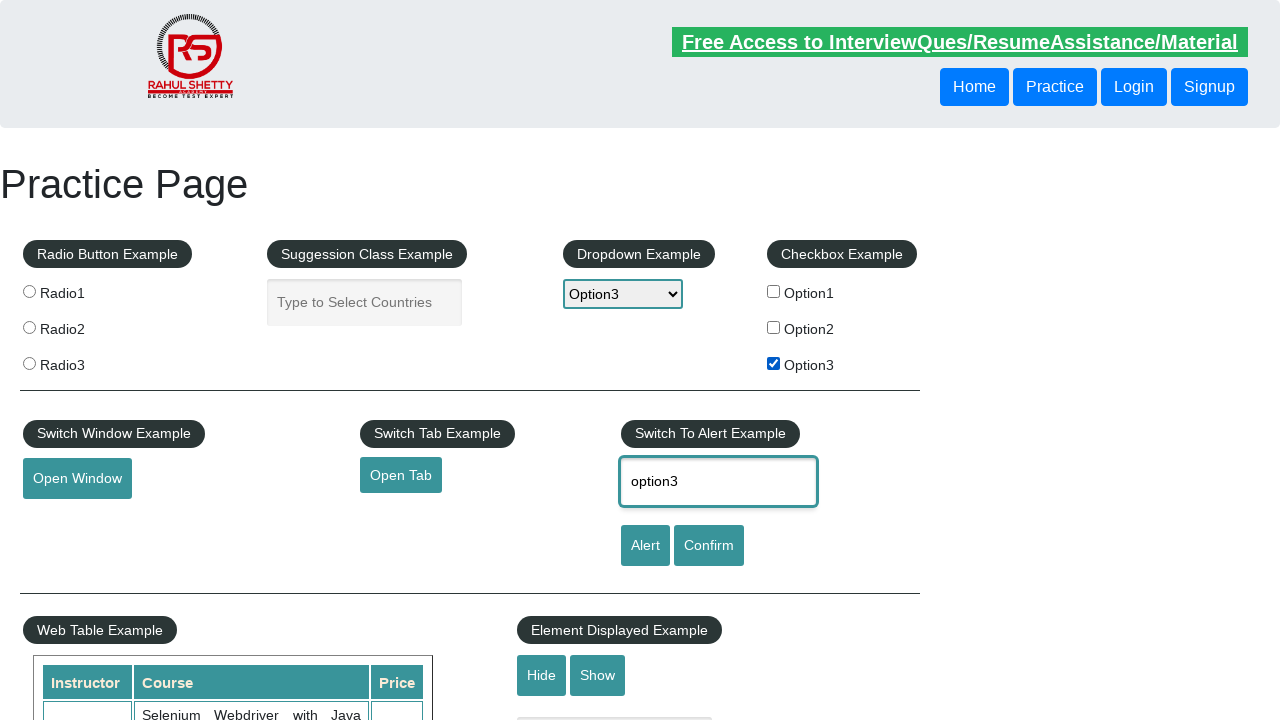

Clicked alert button at (645, 546) on #alertbtn
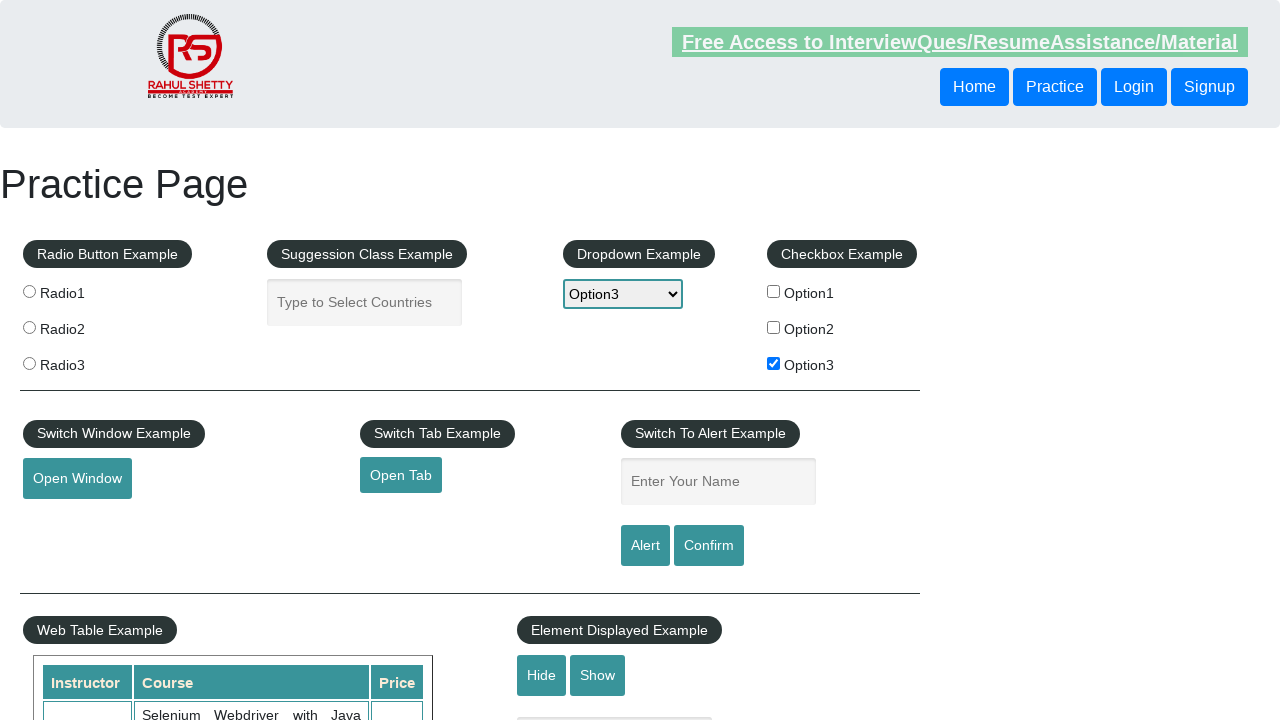

Alert dialog accepted with value 'option3'
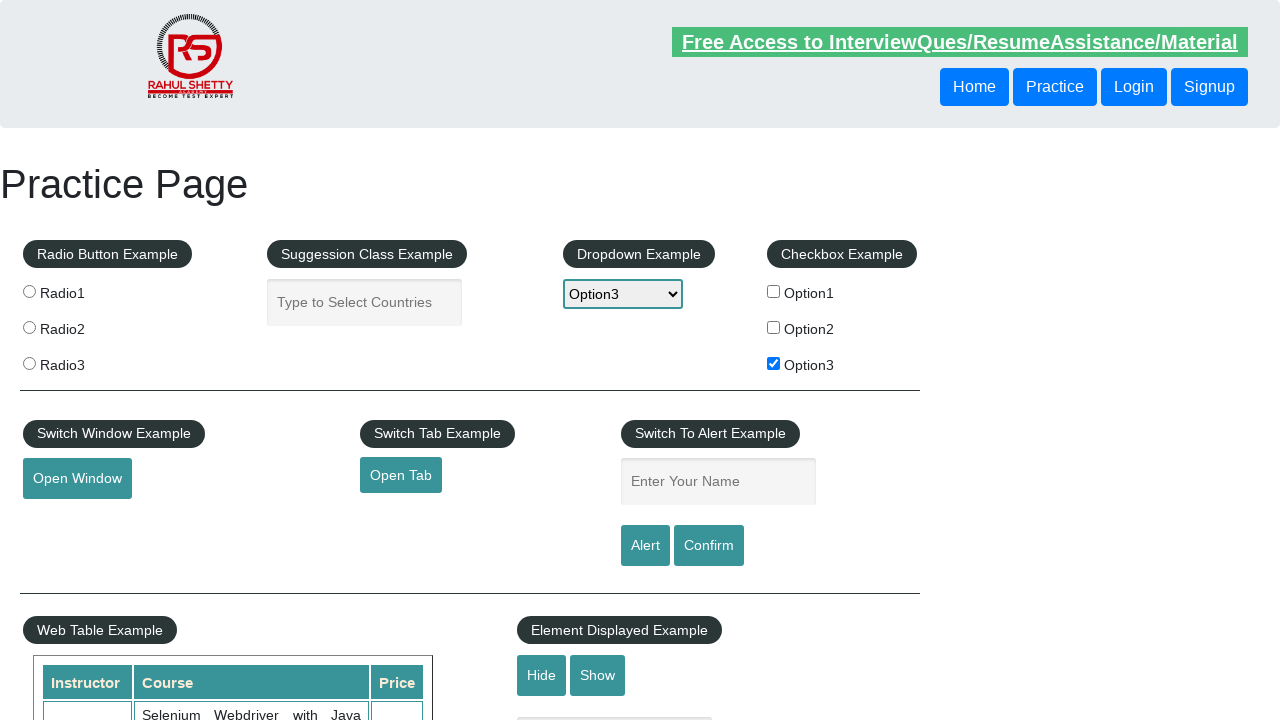

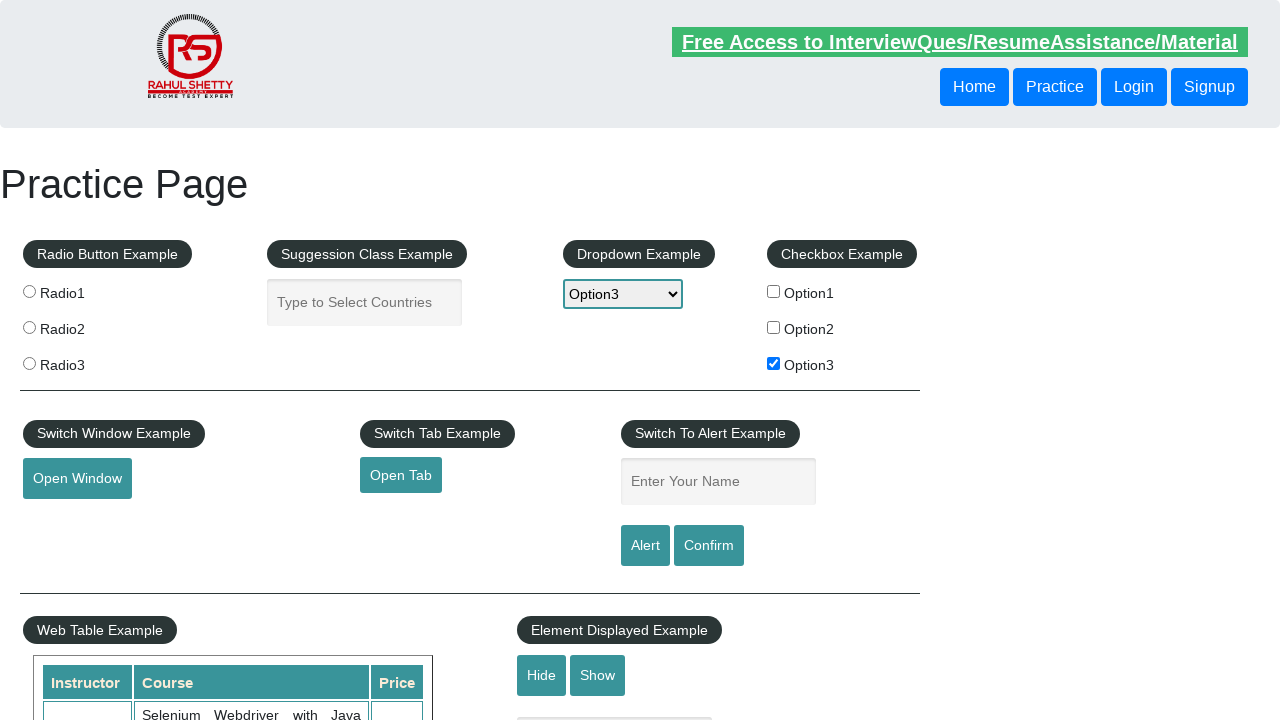